Navigates to Everbright Securities margin trading page and tests pagination functionality on the underlying securities (标的证券) tab by clicking through multiple pages.

Starting URL: http://www.ebscn.com/ourBusiness/xyyw/rzrq/cyxx/

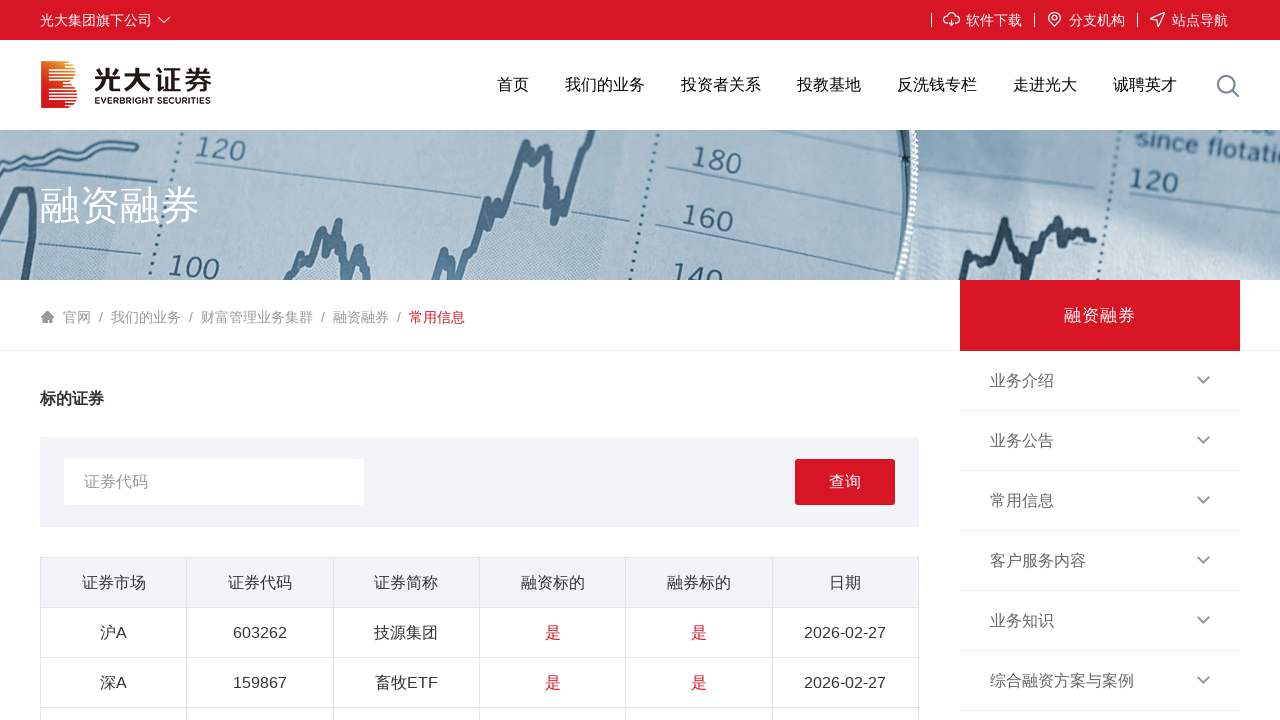

Waited 3 seconds for page to load
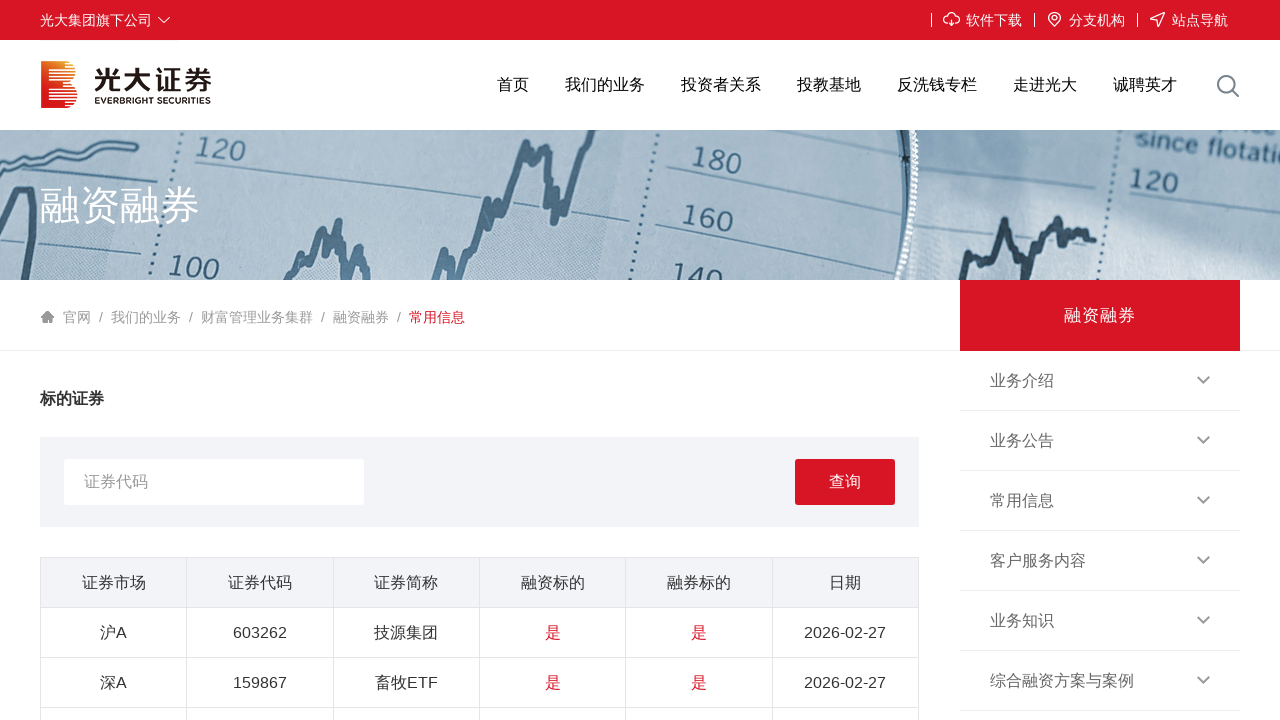

Underlying securities table (标的证券) became visible
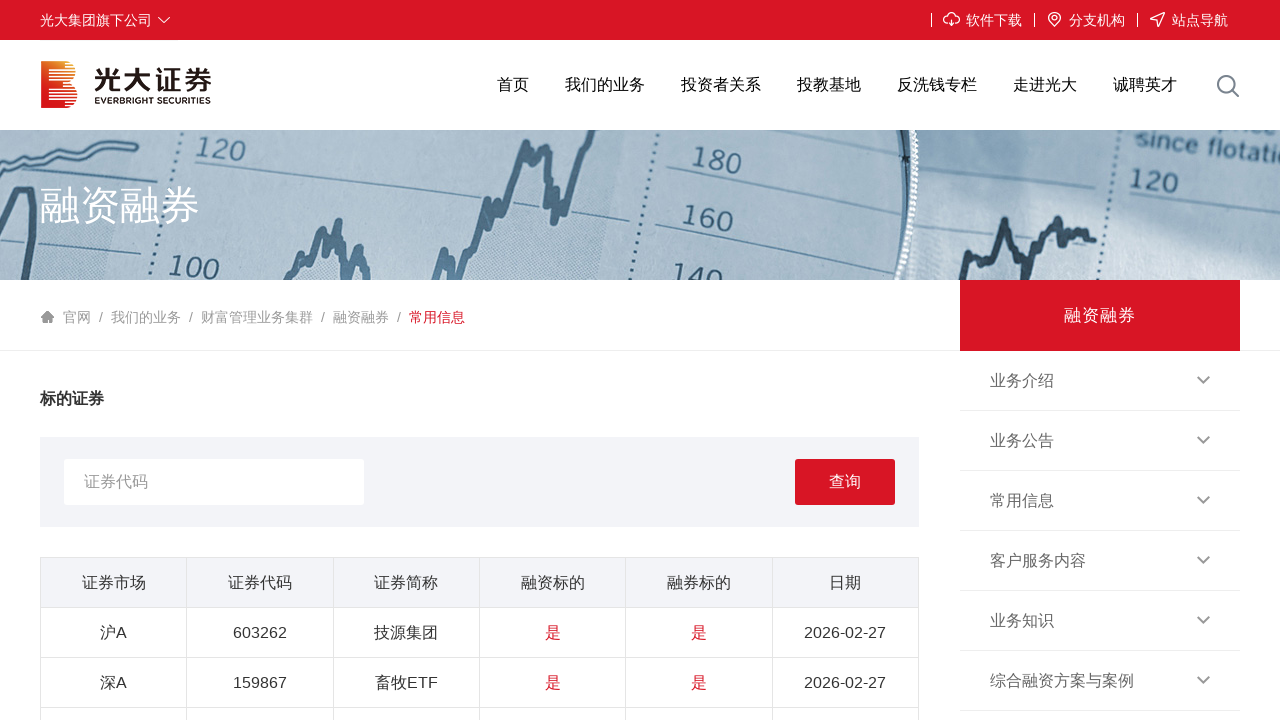

Retrieved first page with 11 rows
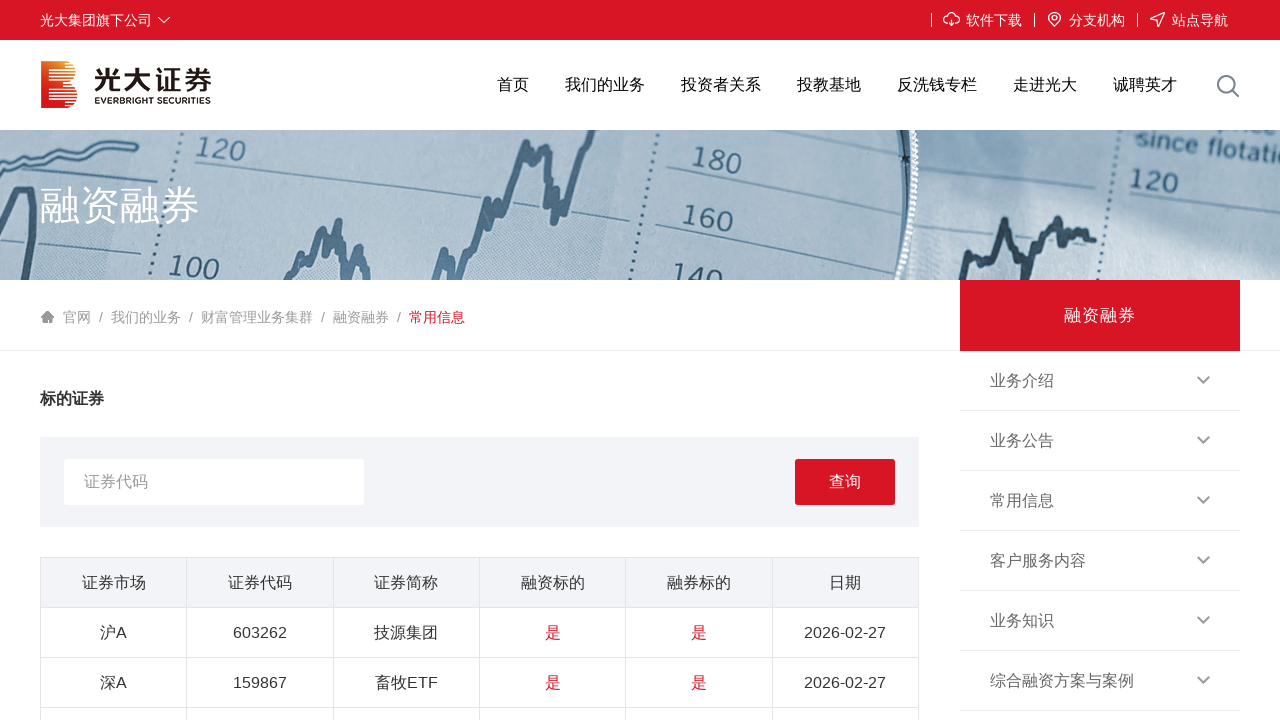

Clicked next page button to navigate to page 2 at (659, 360) on xpath=//*[@id="next_page"]
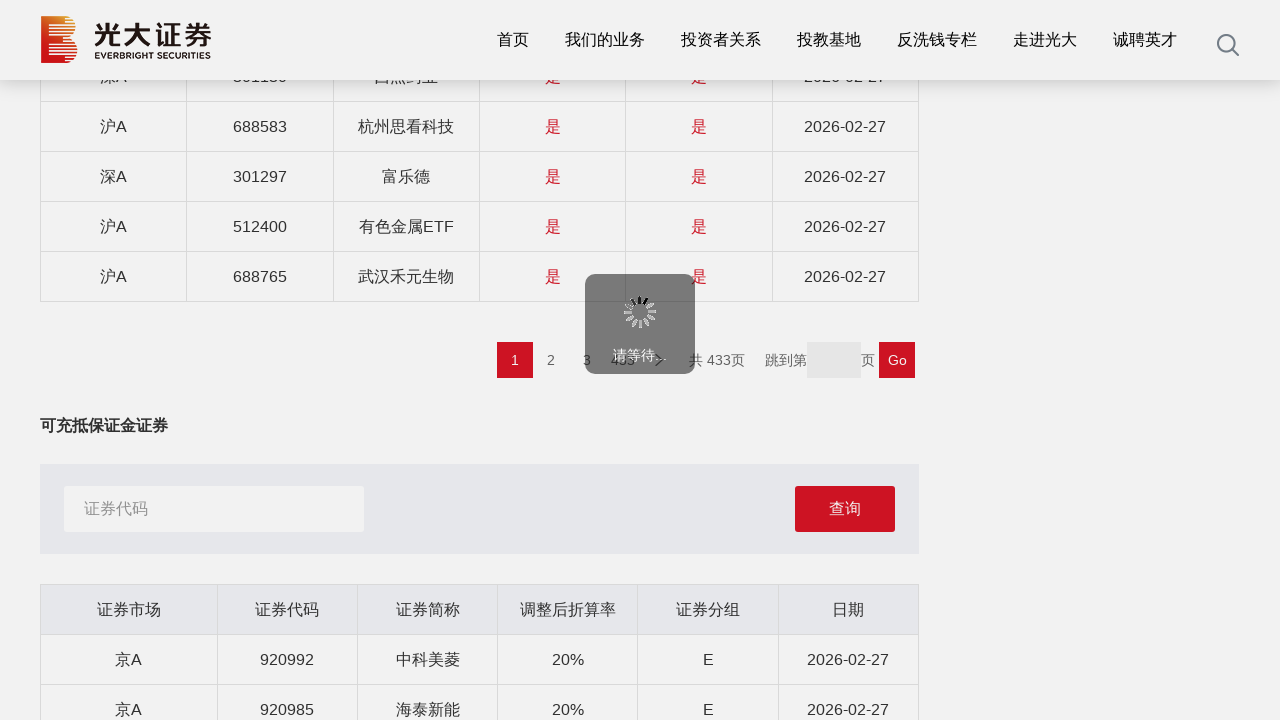

Waited 500ms for page 2 to load
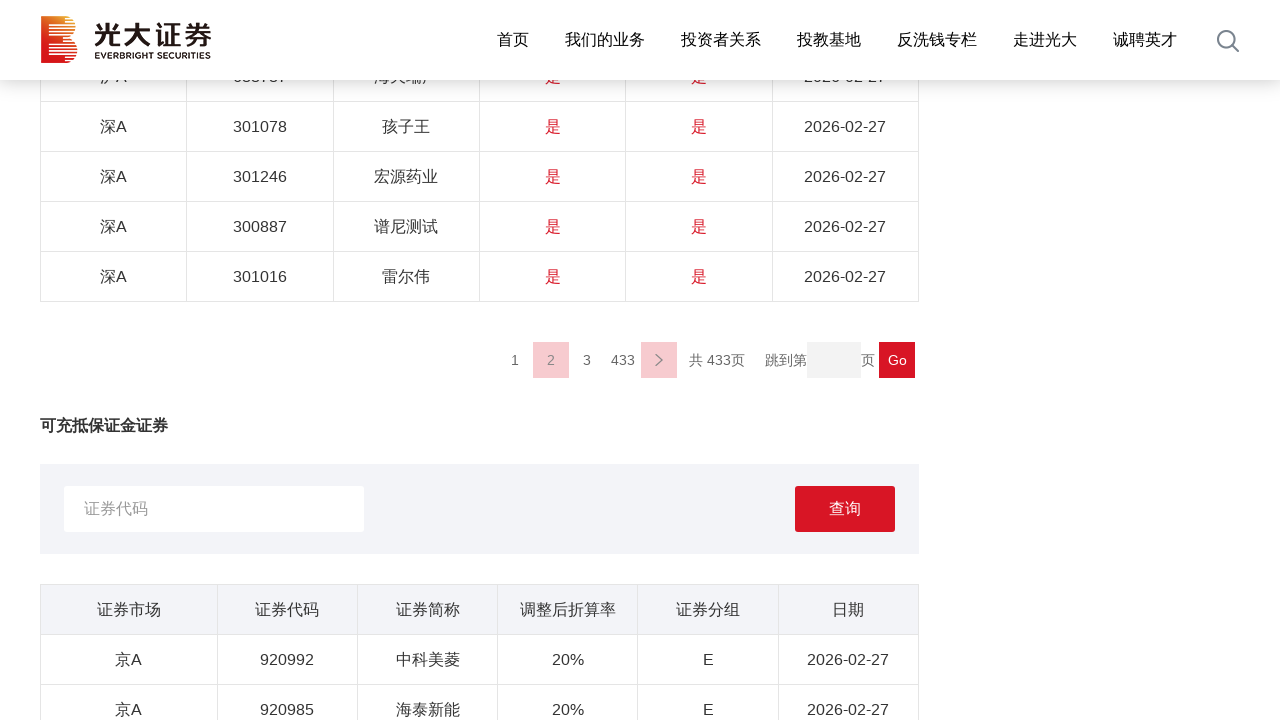

Verified table content on page 2 is present
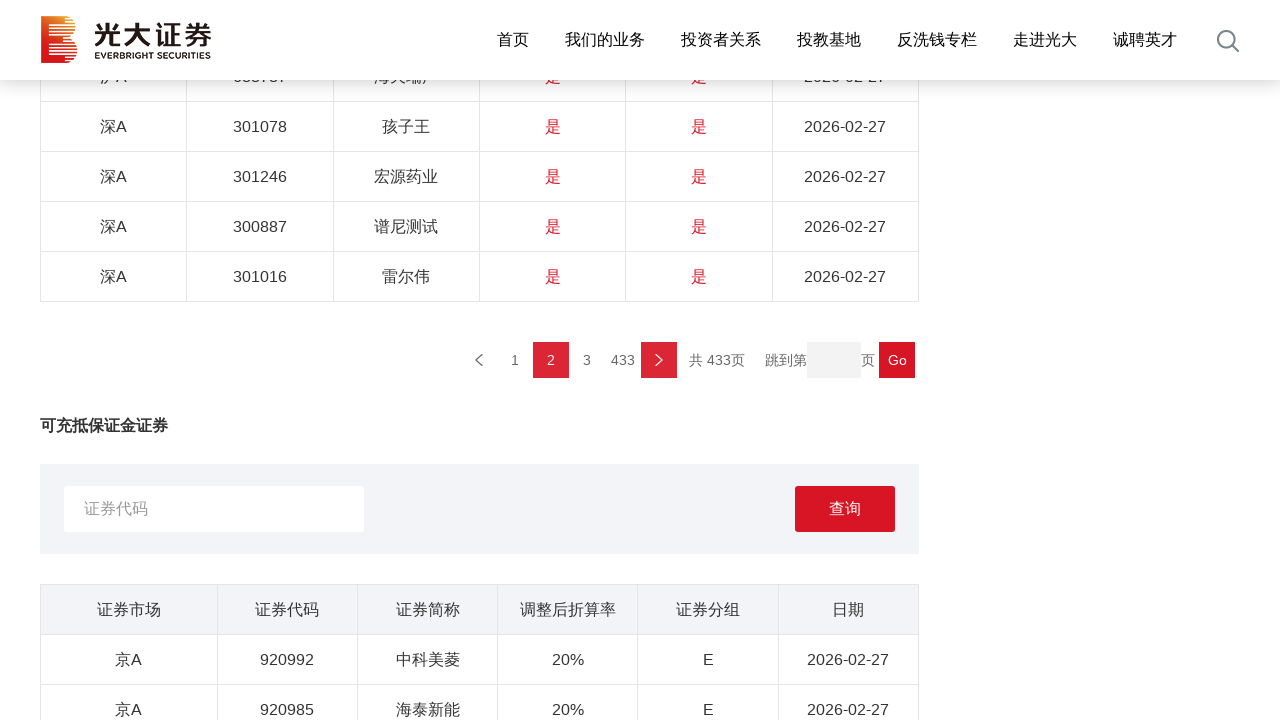

Clicked next page button to navigate to page 3 at (659, 360) on xpath=//*[@id="next_page"]
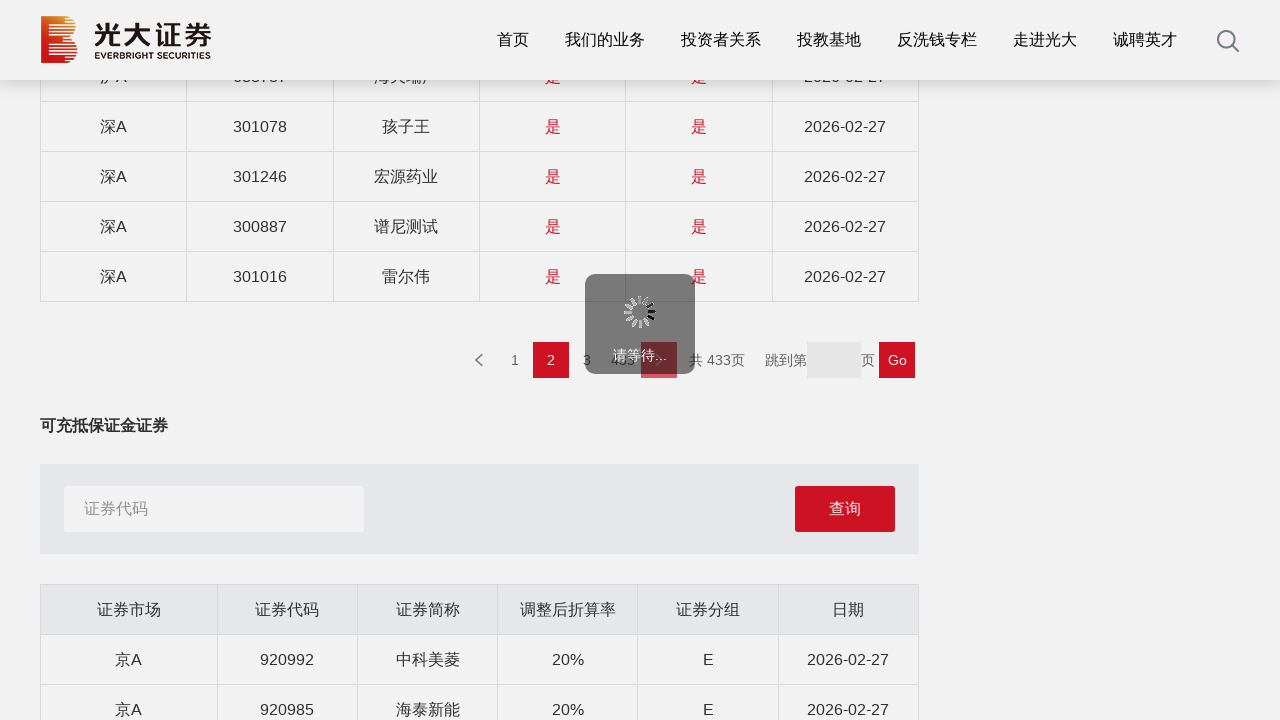

Waited 500ms for page 3 to load
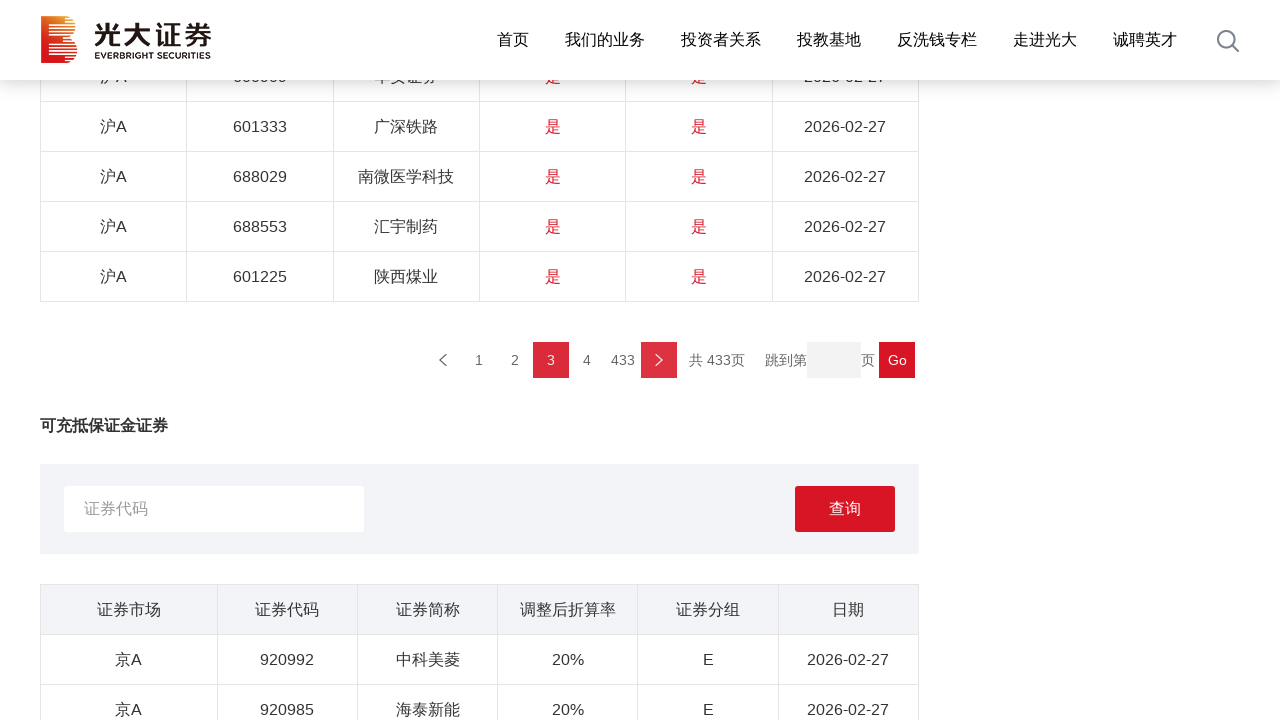

Verified table content on page 3 is present
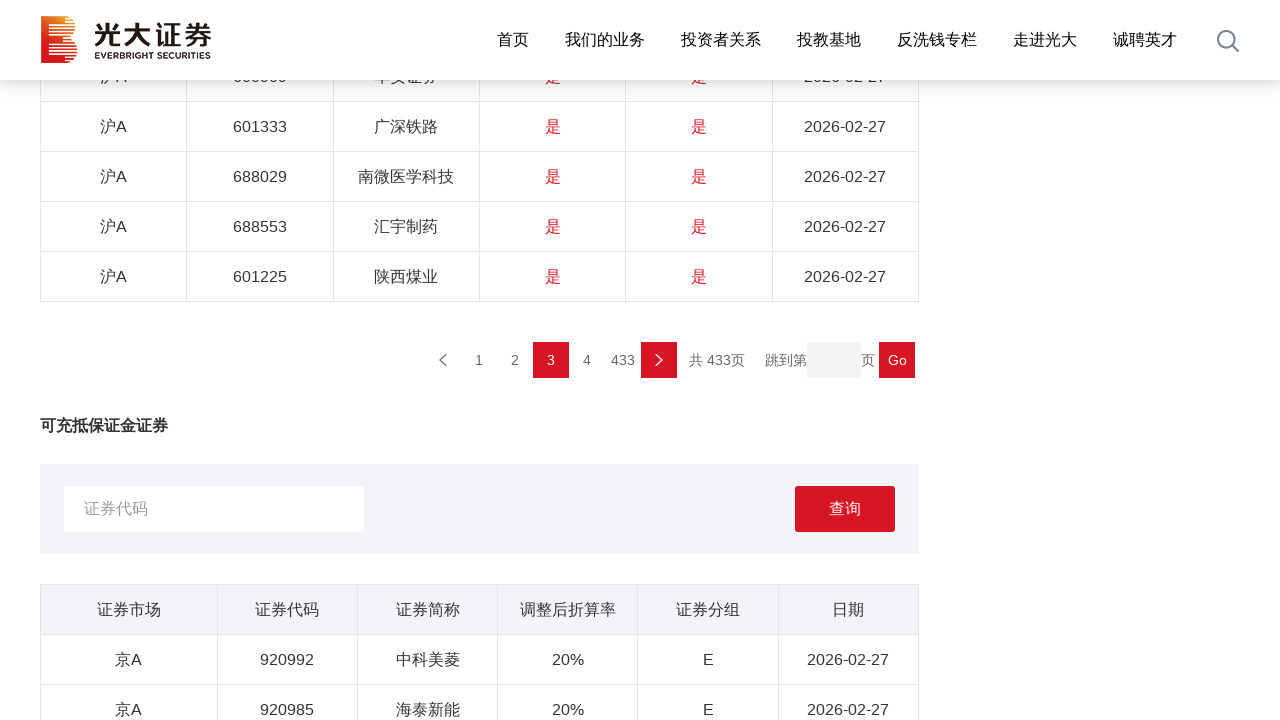

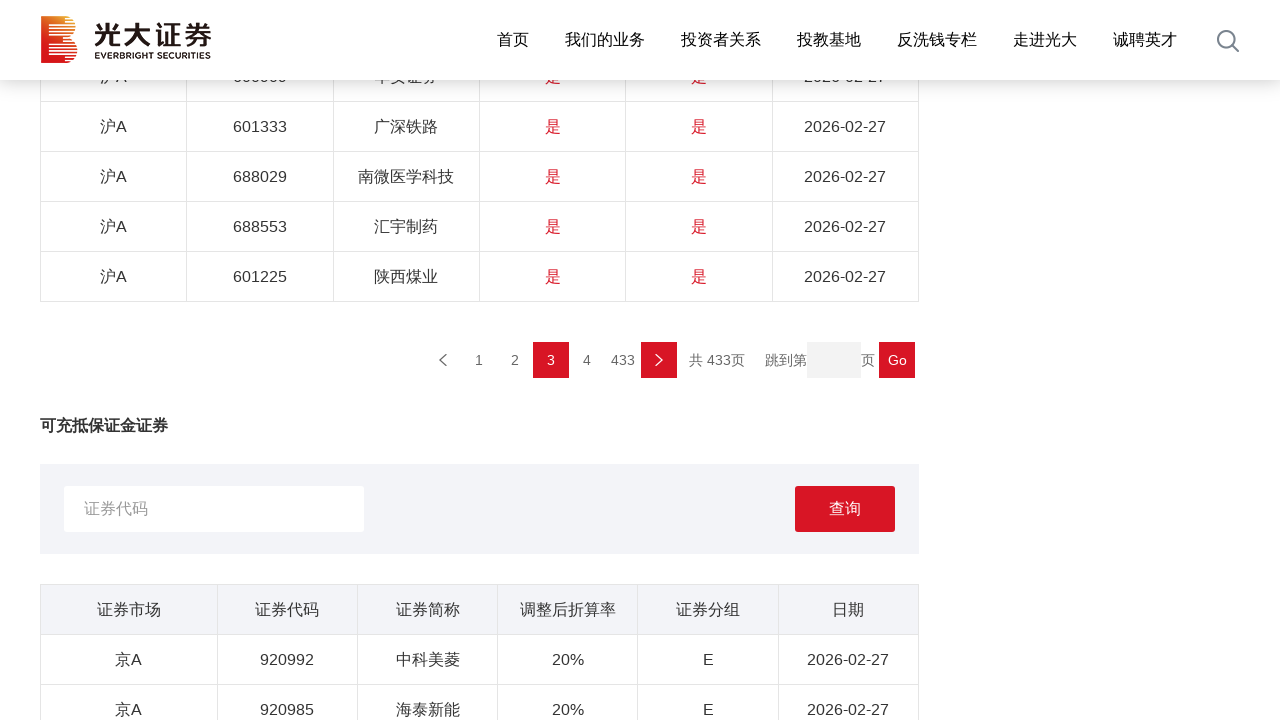